Tests removing a todo item by marking it complete and clicking the clear completed button

Starting URL: https://devmountain.github.io/qa_todos/

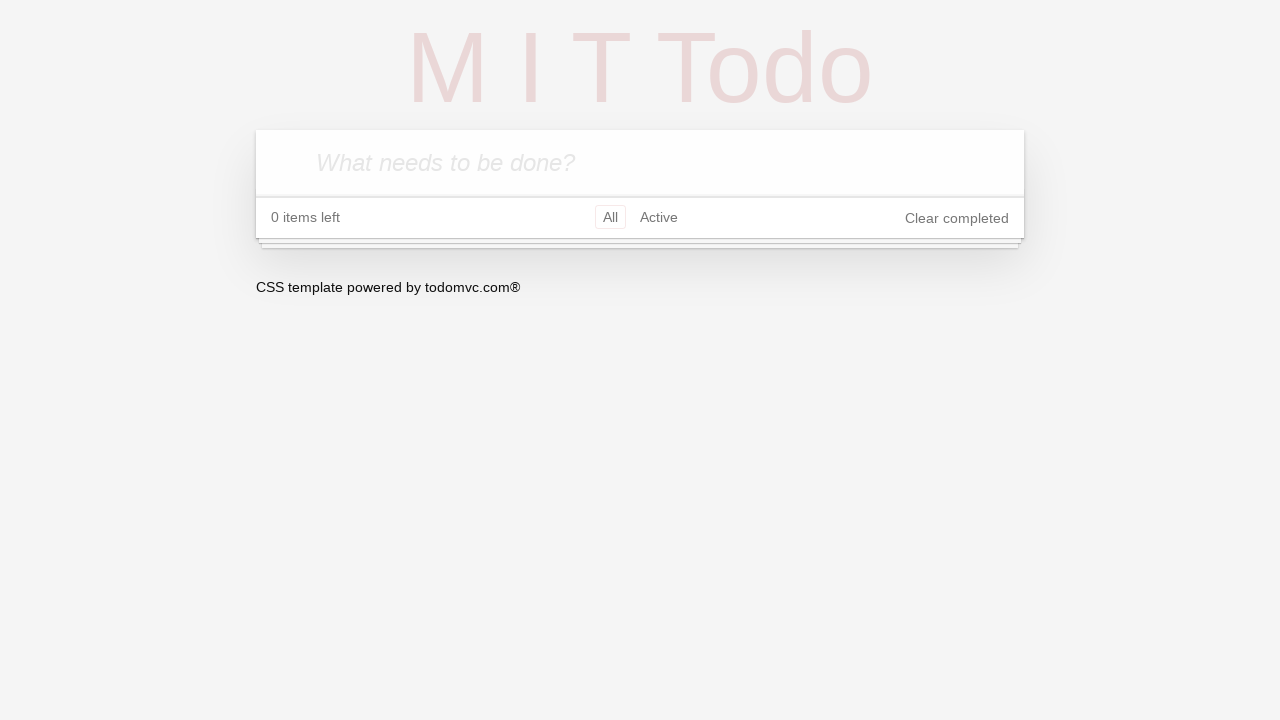

Waited for new-todo input to be available
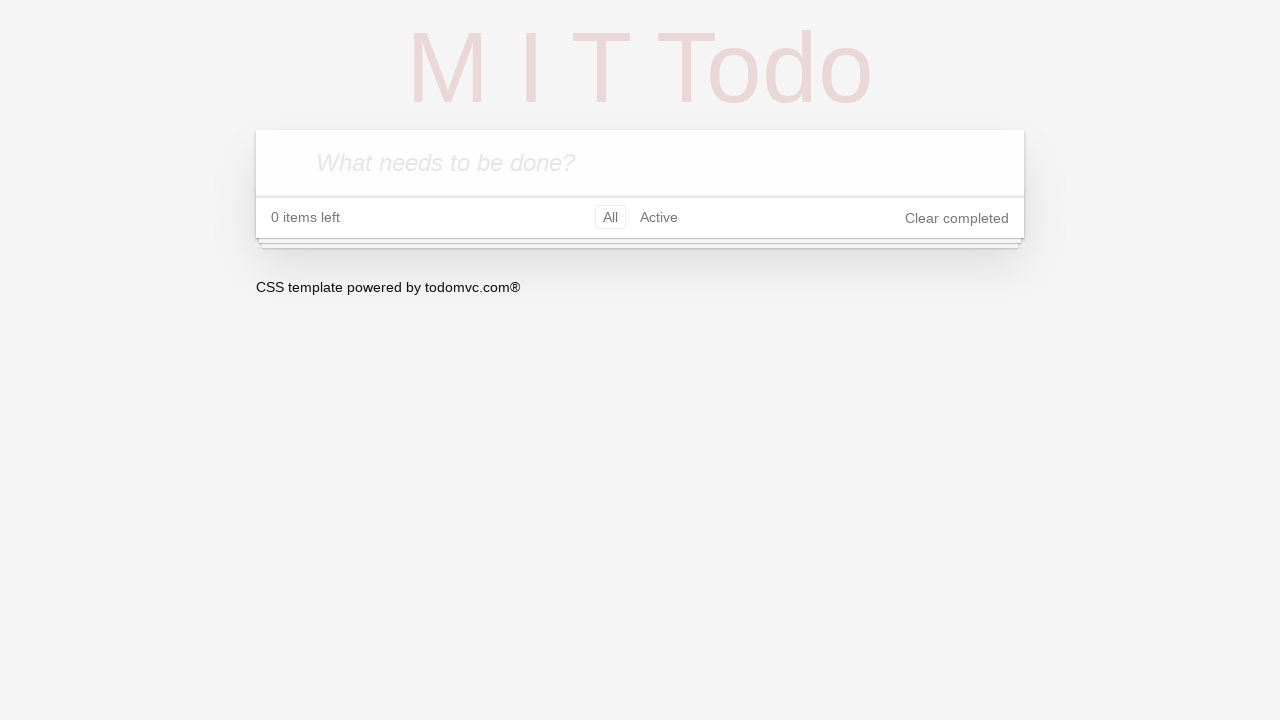

Filled new-todo input with 'Test To-Do' on .new-todo
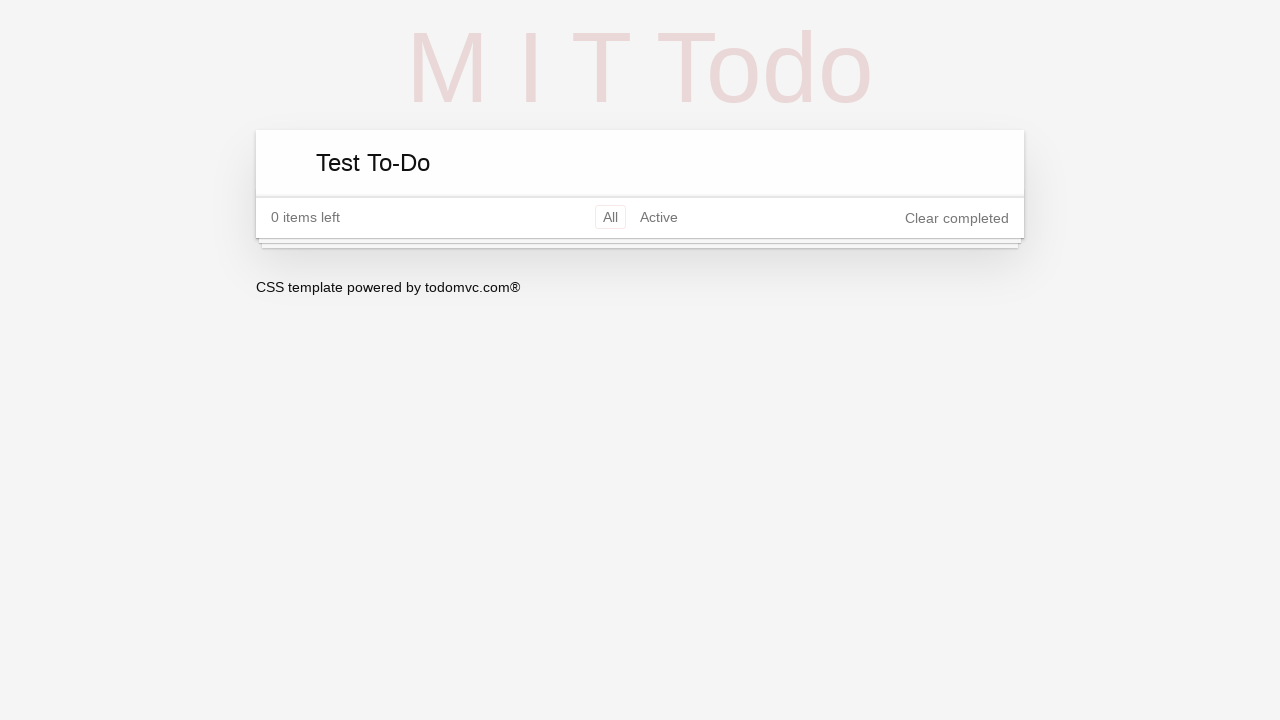

Pressed Enter to add the todo item on .new-todo
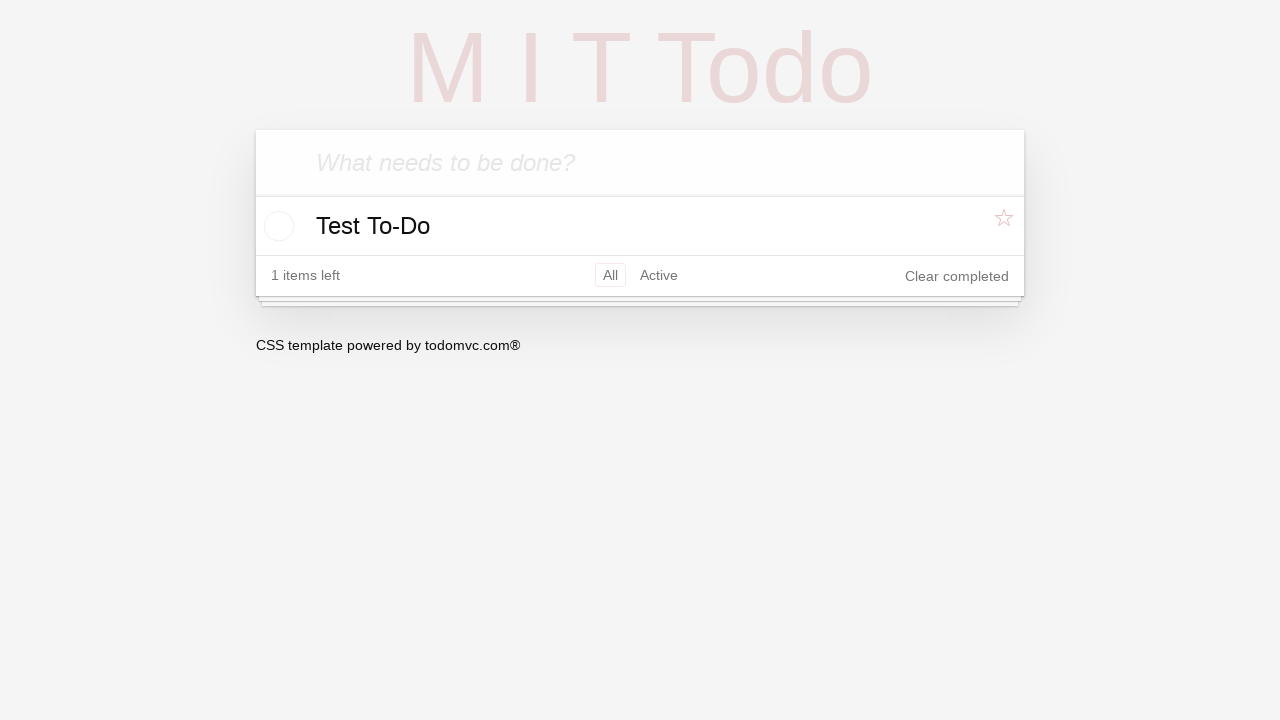

Waited for todo item to appear in the list
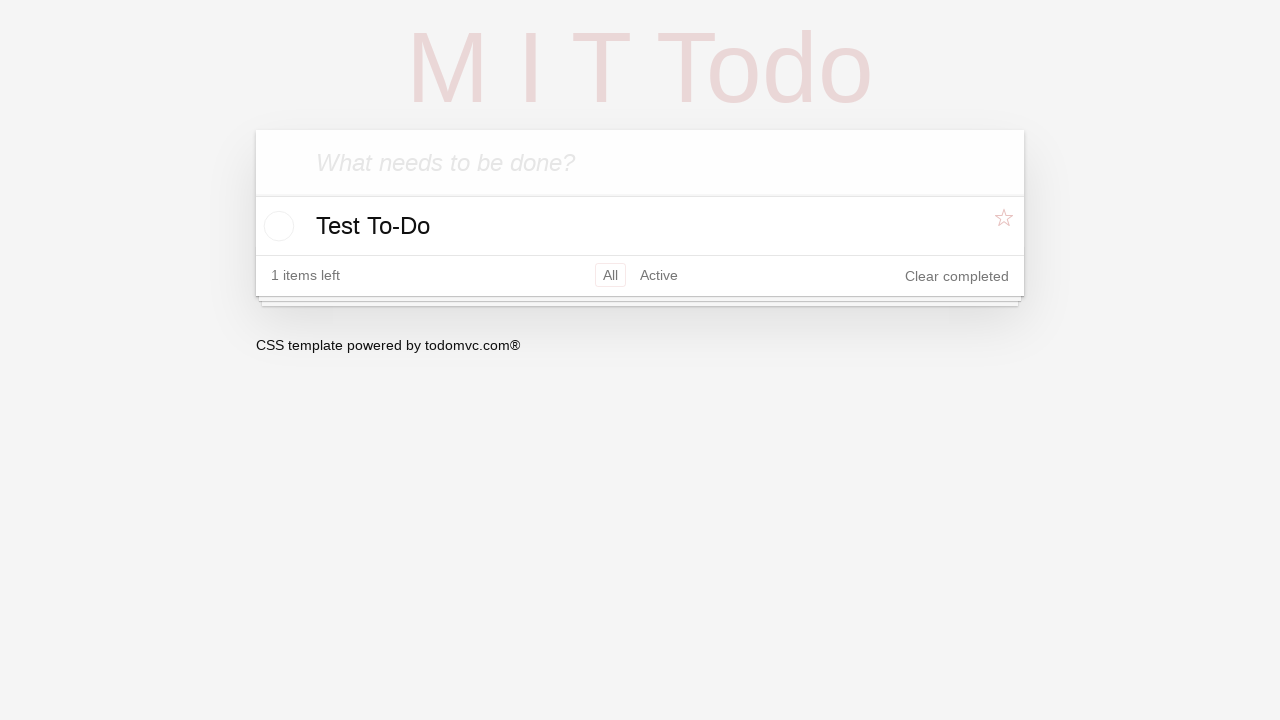

Clicked checkbox to mark todo as complete at (276, 226) on li.todo input
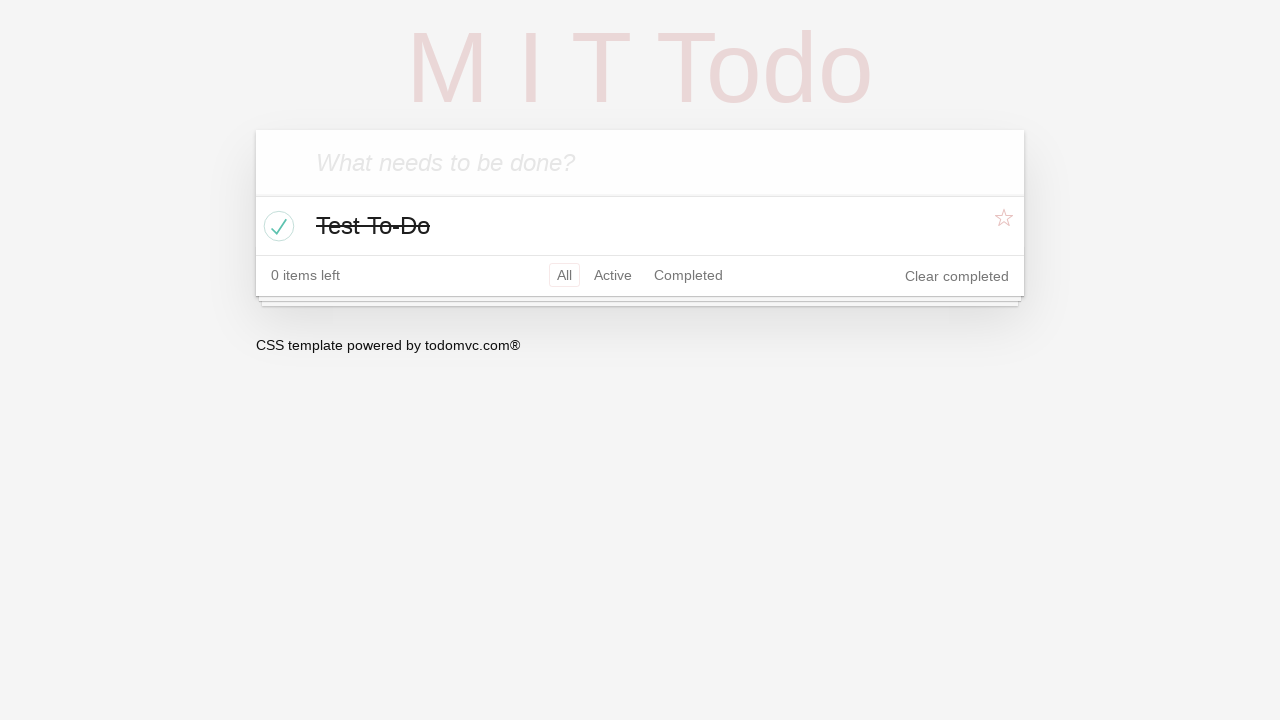

Clicked clear-completed button to remove the completed todo at (957, 276) on button.clear-completed
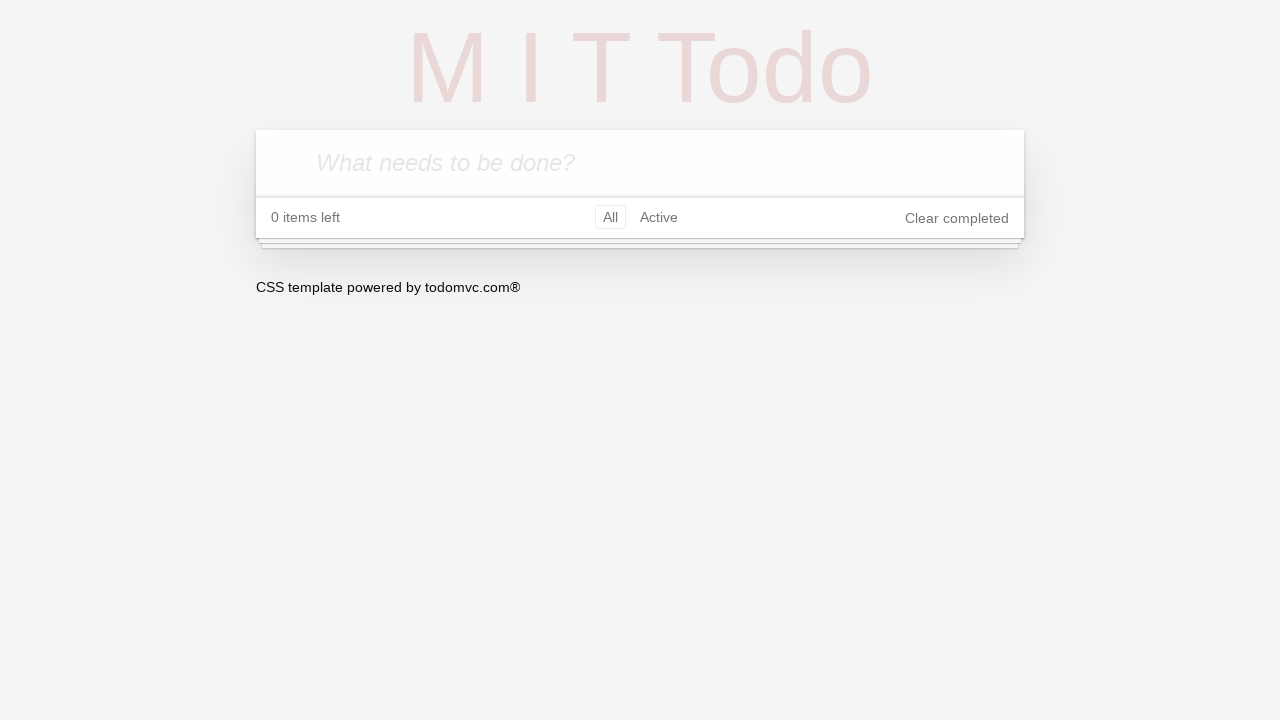

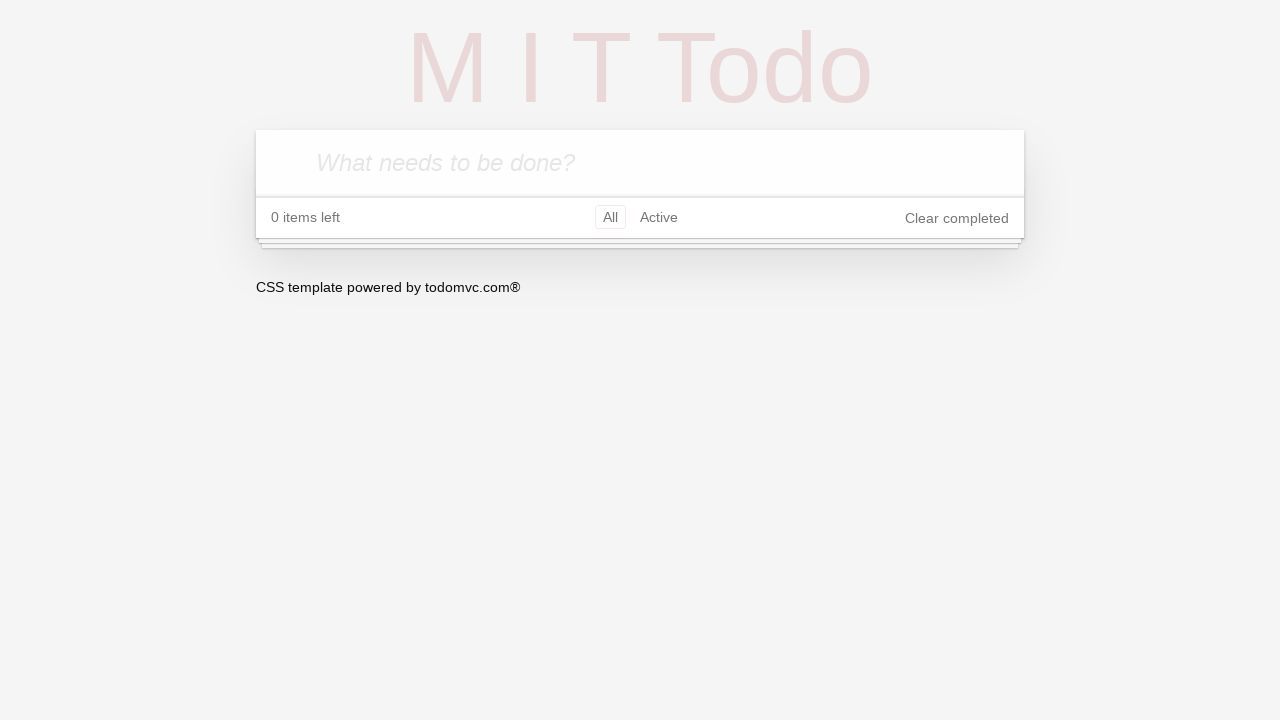